Tests that clicking the WADL link navigates to the bank services page

Starting URL: https://parabank.parasoft.com/parabank/admin.htm

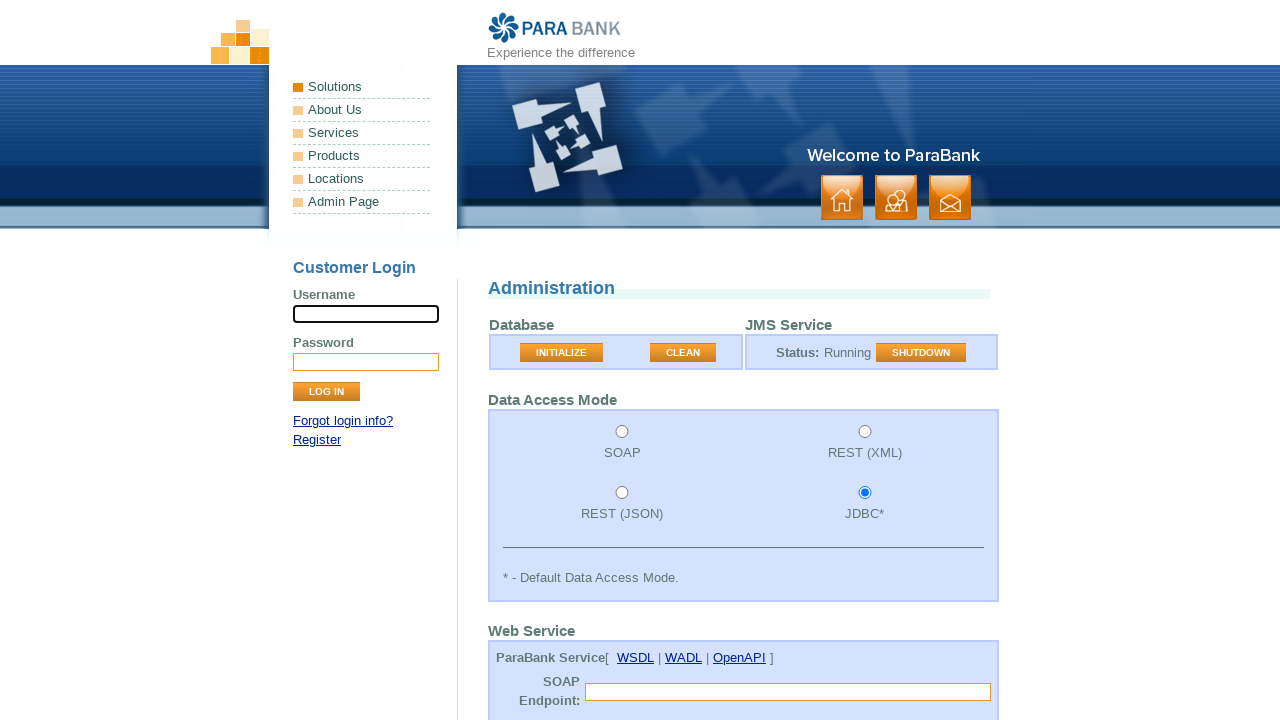

Clicked the first WADL link at (684, 658) on internal:role=link[name="WADL"i] >> nth=0
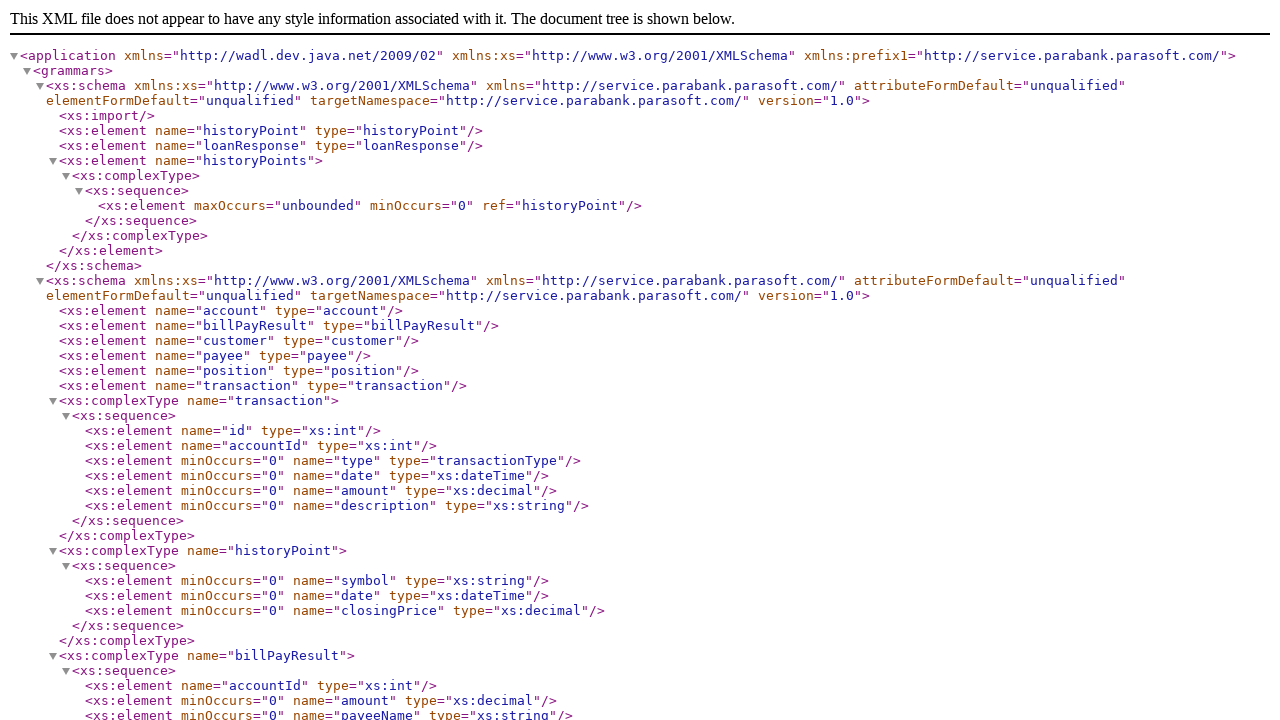

Navigated to bank services page after WADL click
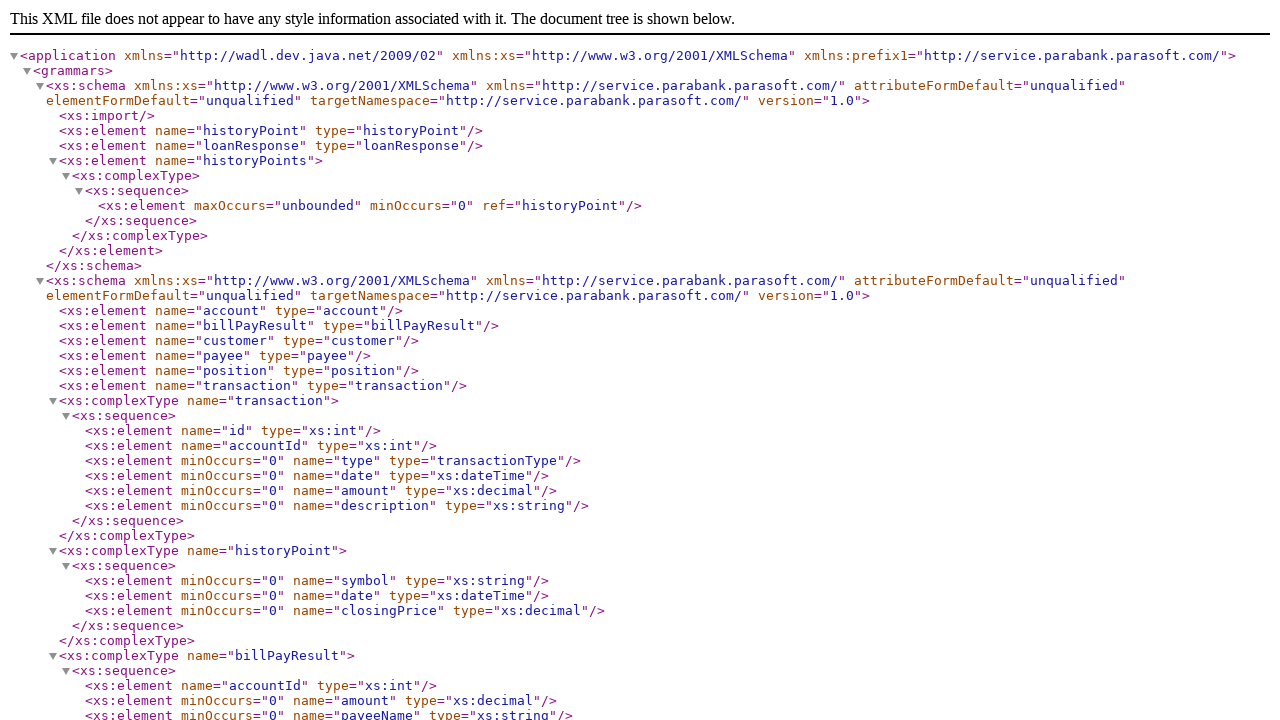

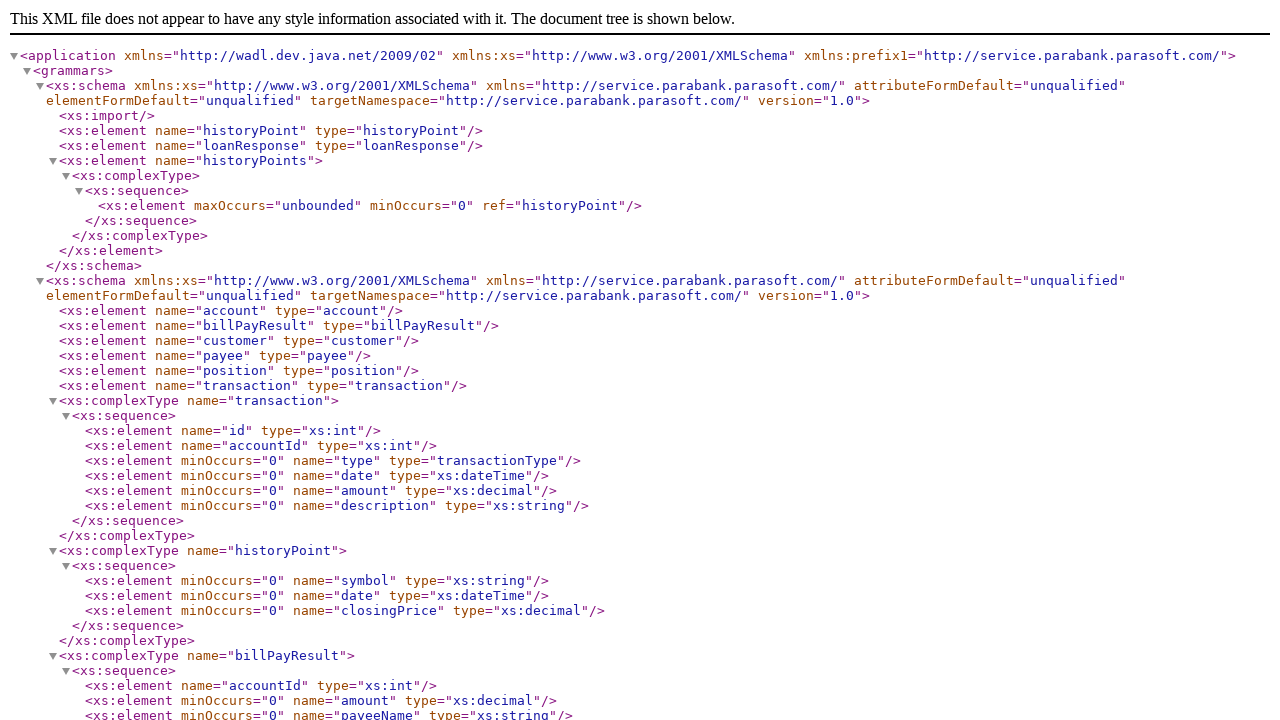